Navigates to the Calley Call from Browser page and verifies the page loads in mobile viewport dimensions

Starting URL: https://www.getcalley.com/calley-call-from-browser/

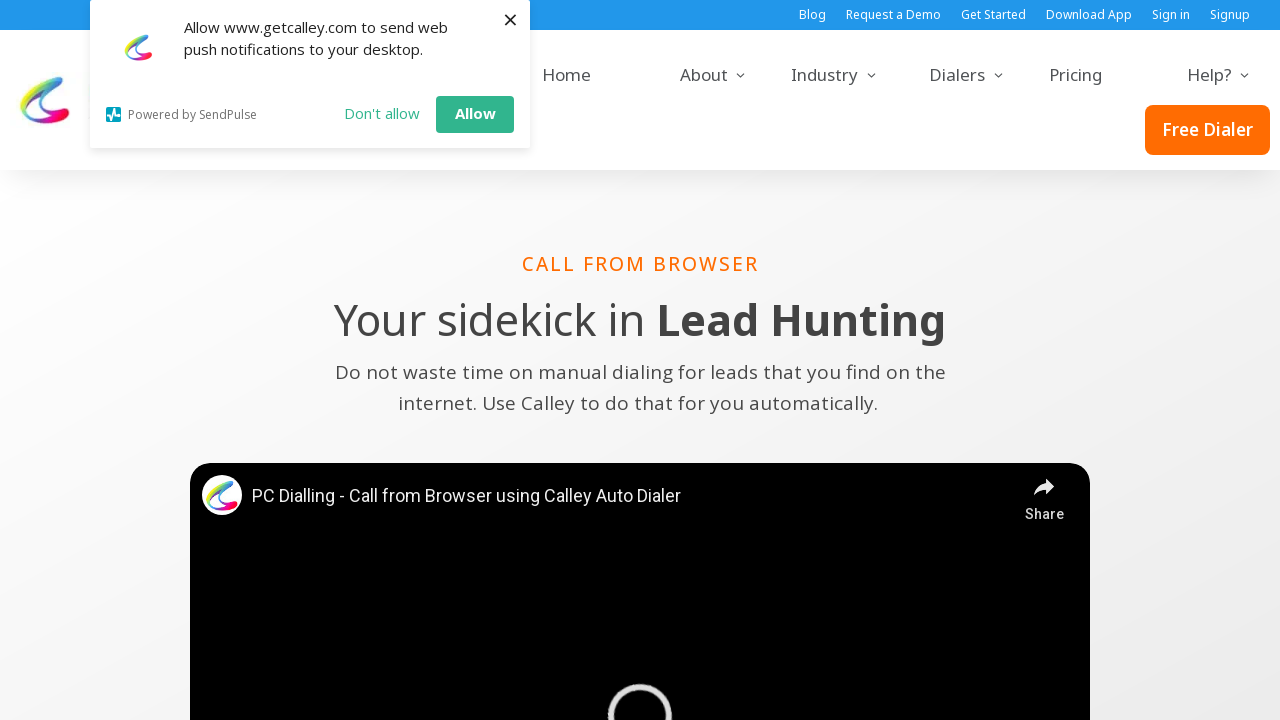

Set mobile viewport dimensions to 375x667
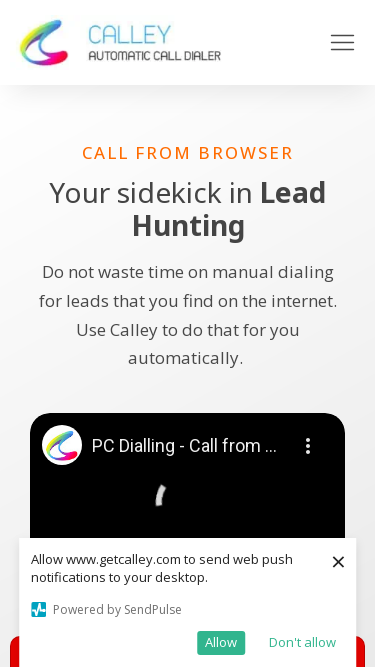

Page loaded with networkidle state
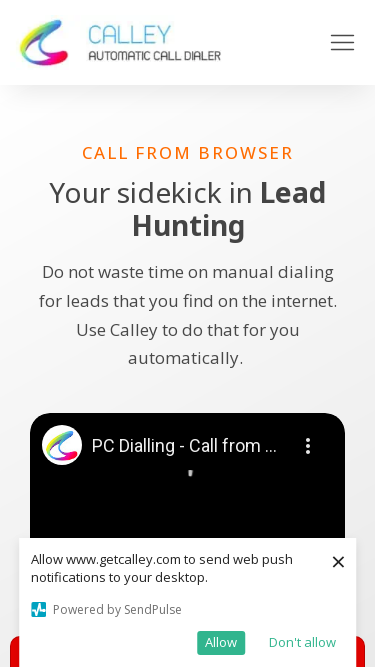

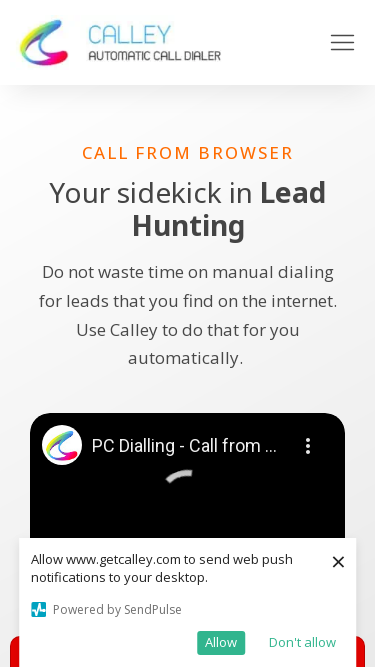